Tests window and tab switching functionality by navigating through different menu options, opening new tabs and separate windows, interacting with content in those new windows, and finally selecting options in a web table.

Starting URL: https://demo.automationtesting.in/Register.html

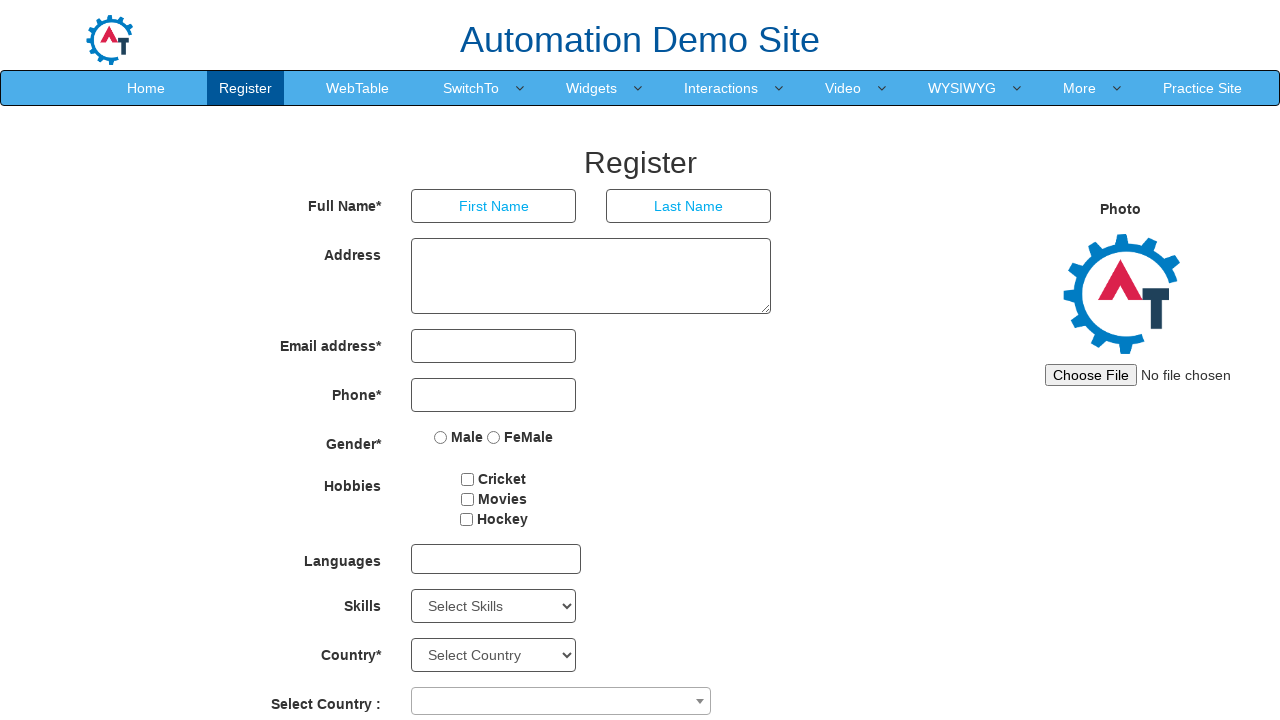

Clicked SwitchTo menu link at (471, 88) on internal:role=link[name="SwitchTo"i]
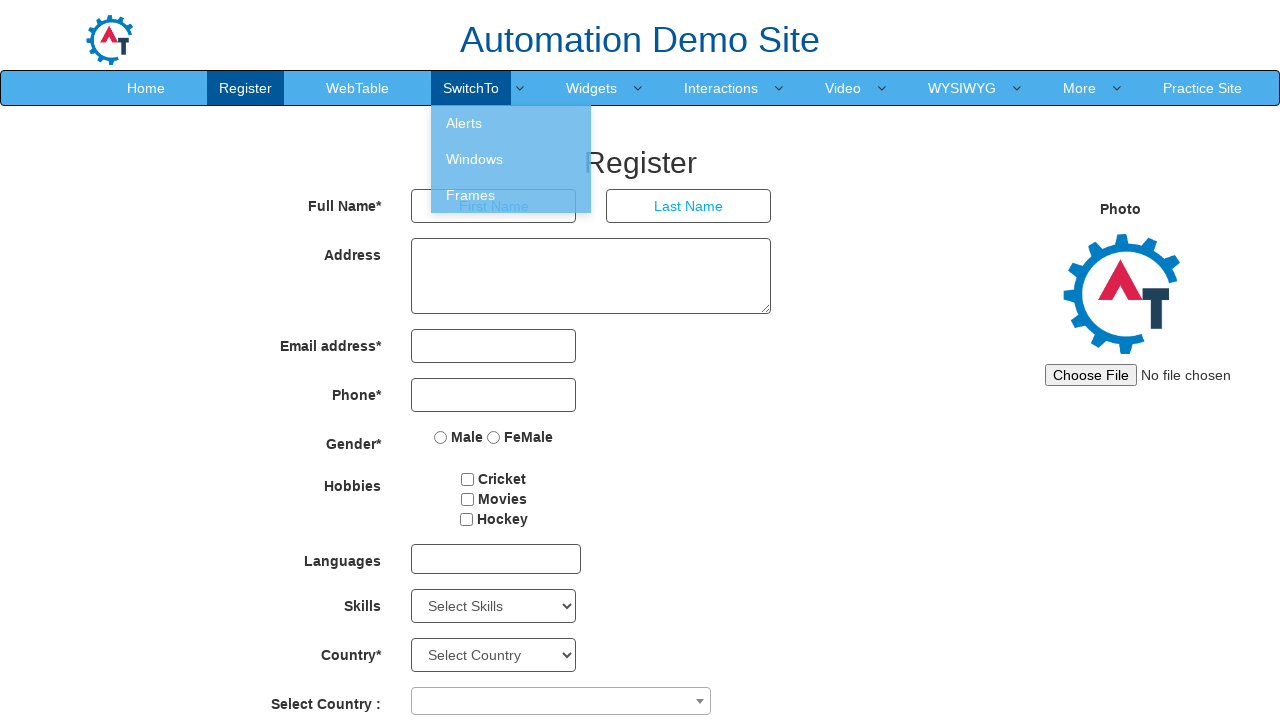

Clicked Windows option from SwitchTo menu at (511, 159) on internal:role=link[name="Windows"i]
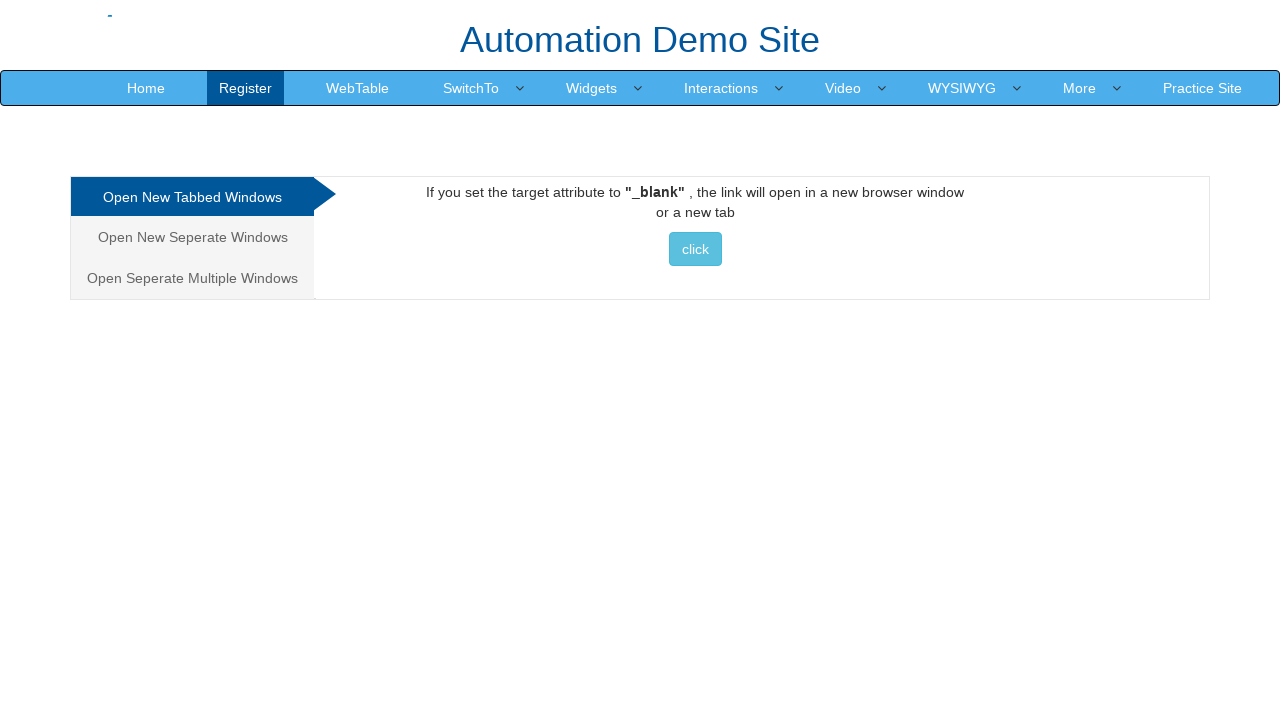

Clicked Open New Tabbed Windows option at (192, 197) on internal:role=link[name="Open New Tabbed Windows"i]
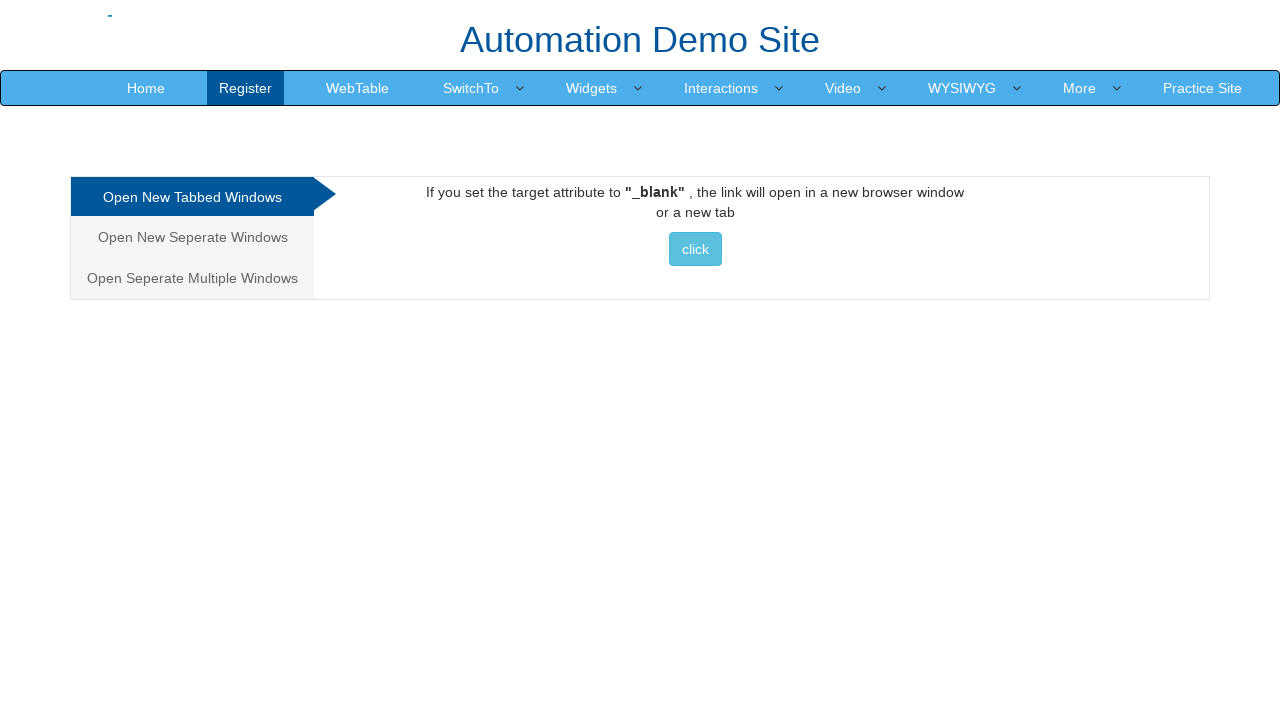

Clicked button to open new tabbed window at (695, 249) on internal:role=button[name="click"i]
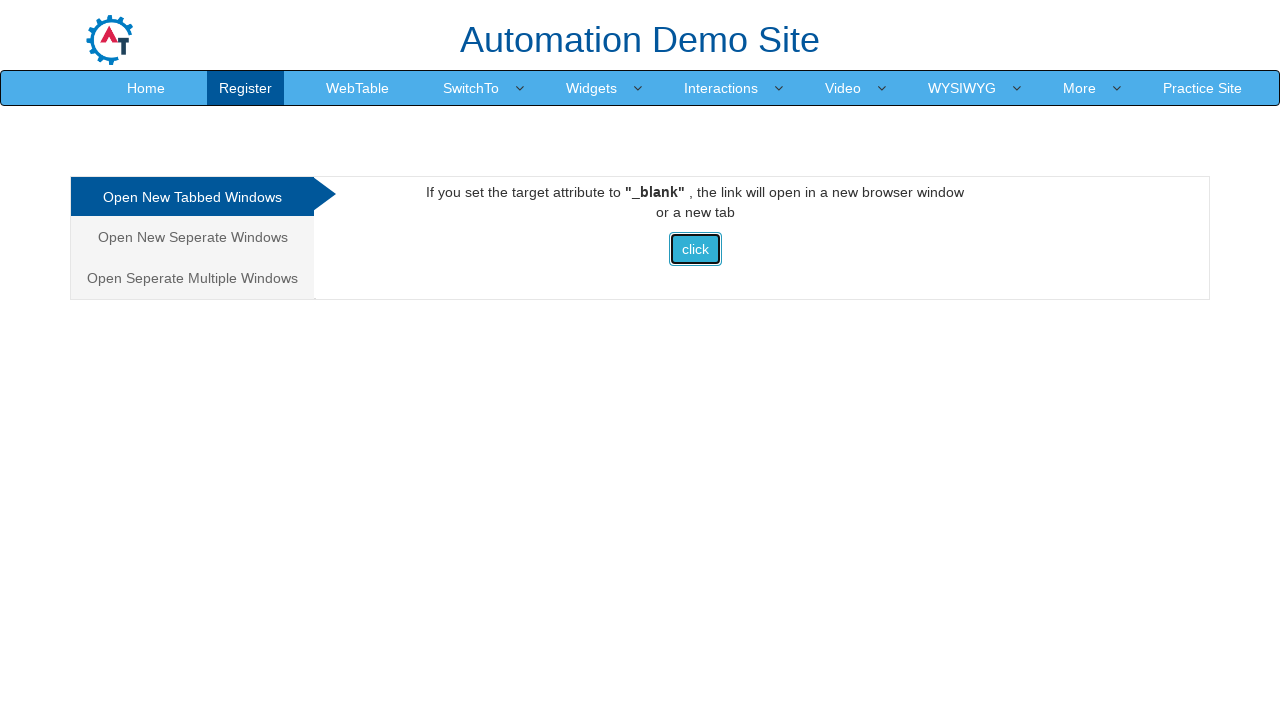

Clicked text 'What you do with that power' in new tabbed window at (640, 250) on internal:text="What you do with that power"i
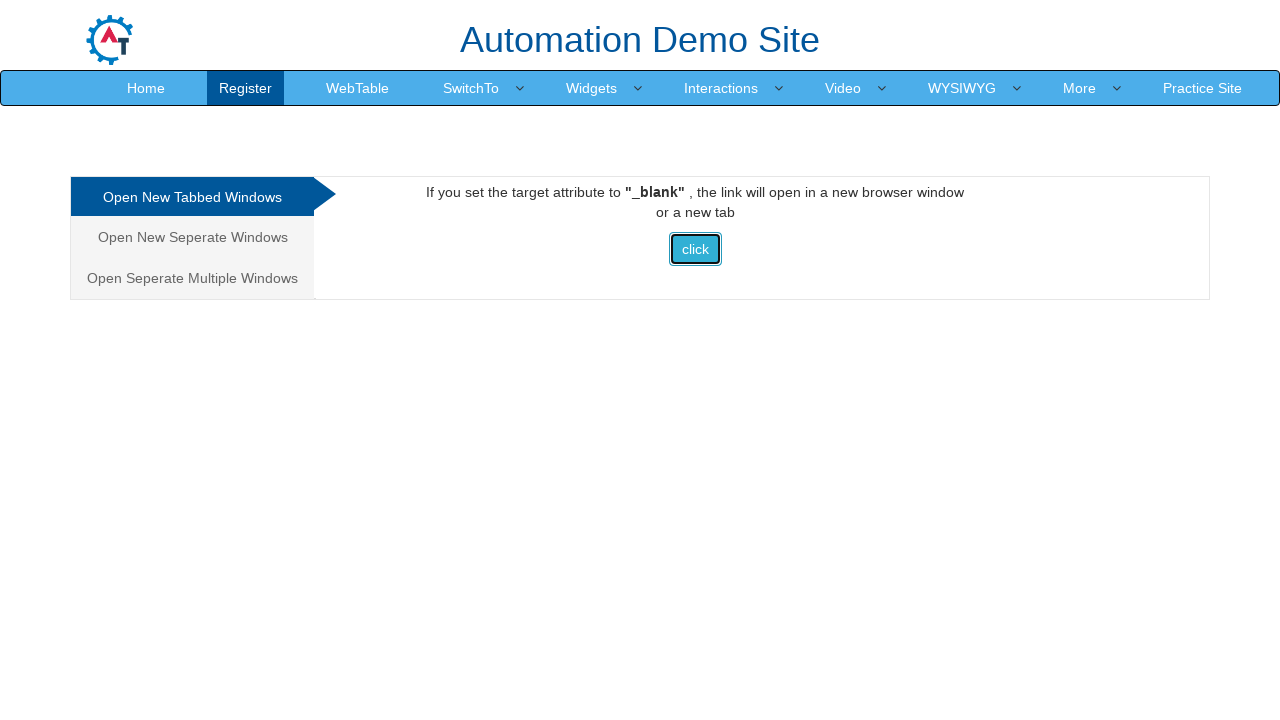

Clicked Open New Seperate Windows option at (192, 237) on internal:role=link[name="Open New Seperate Windows"i]
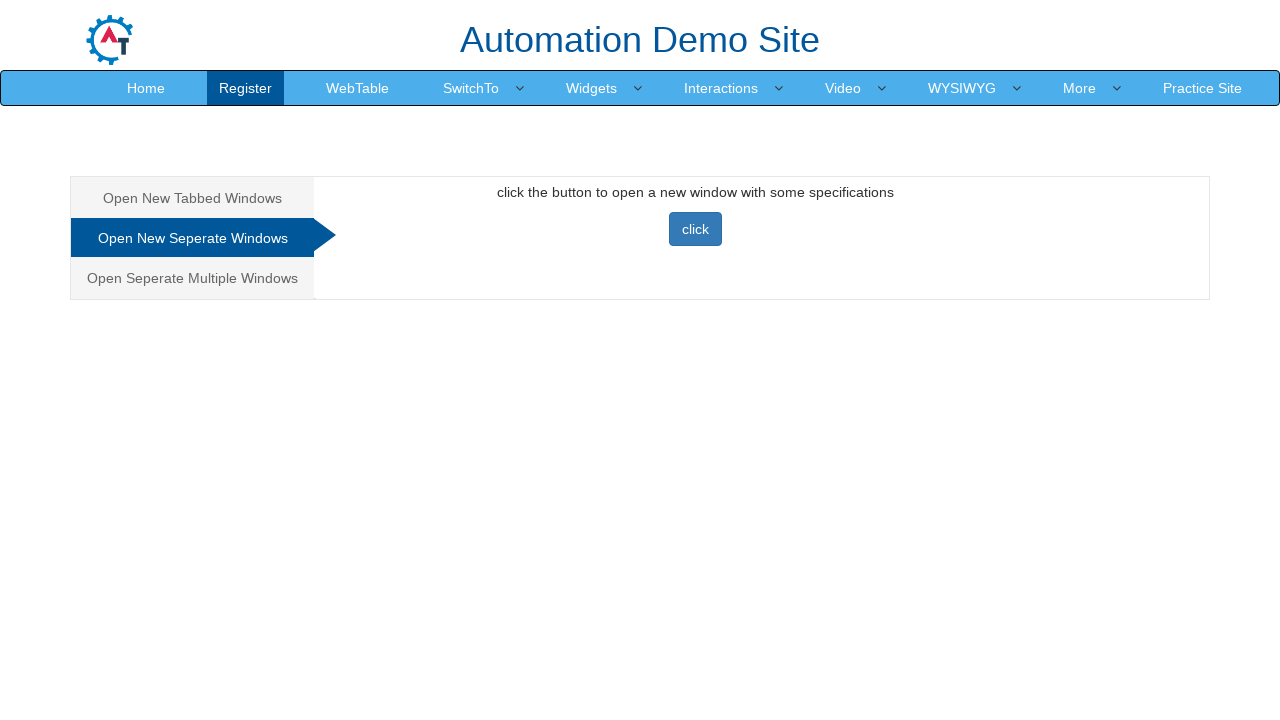

Clicked text 'click the button to open a' on separate windows page at (695, 192) on internal:text="click the button to open a"i
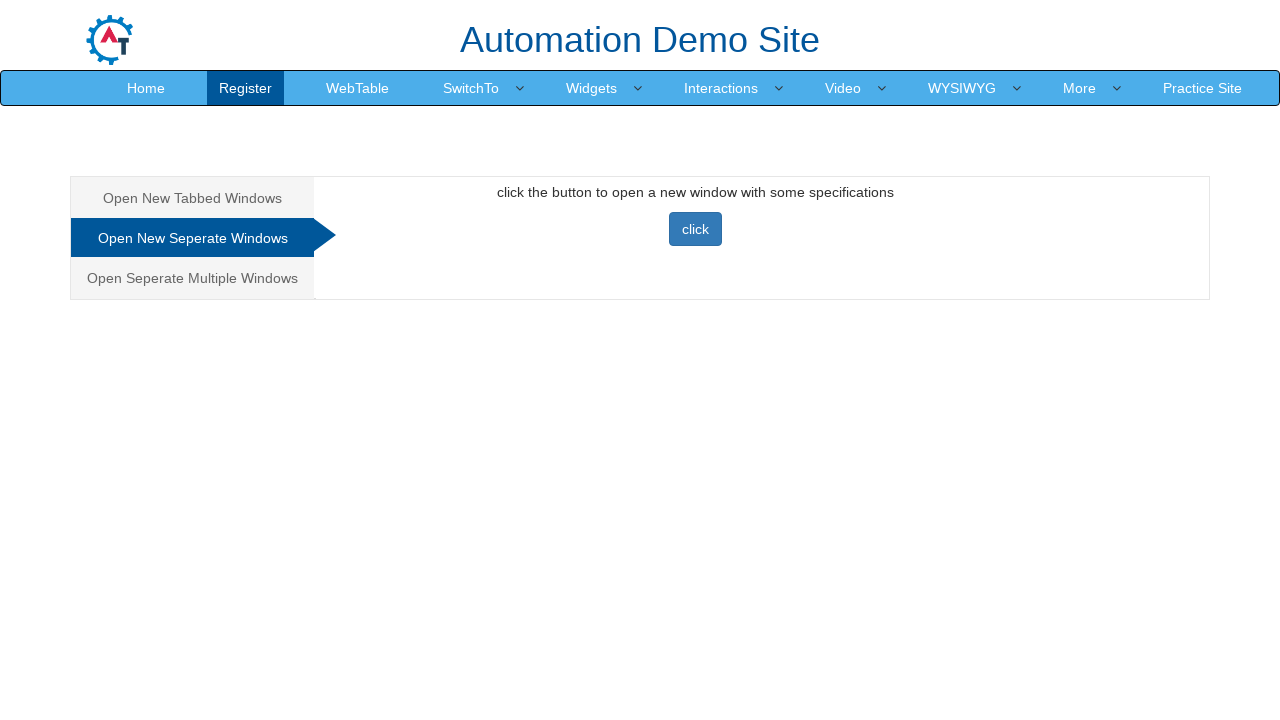

Clicked button to open new separate window at (695, 229) on internal:role=button[name="click"i]
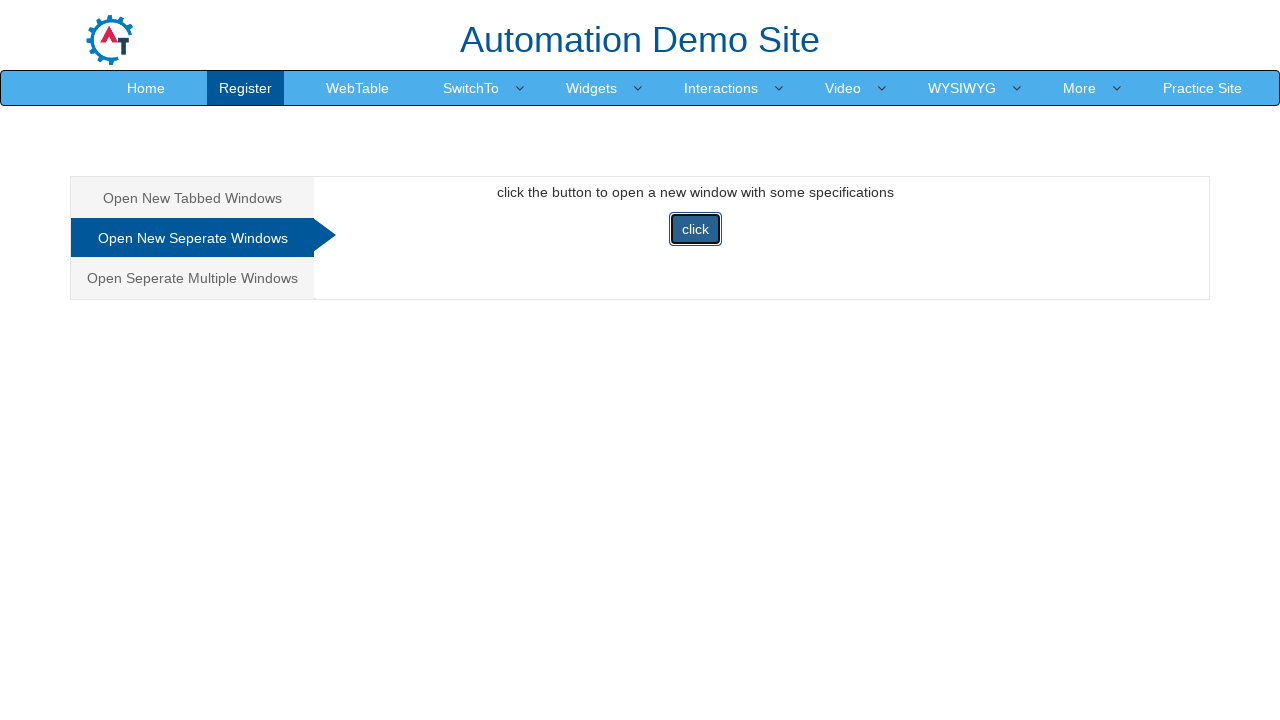

Clicked 'Getting Started' heading in separate window at (640, 455) on internal:role=heading[name="Getting Started"i]
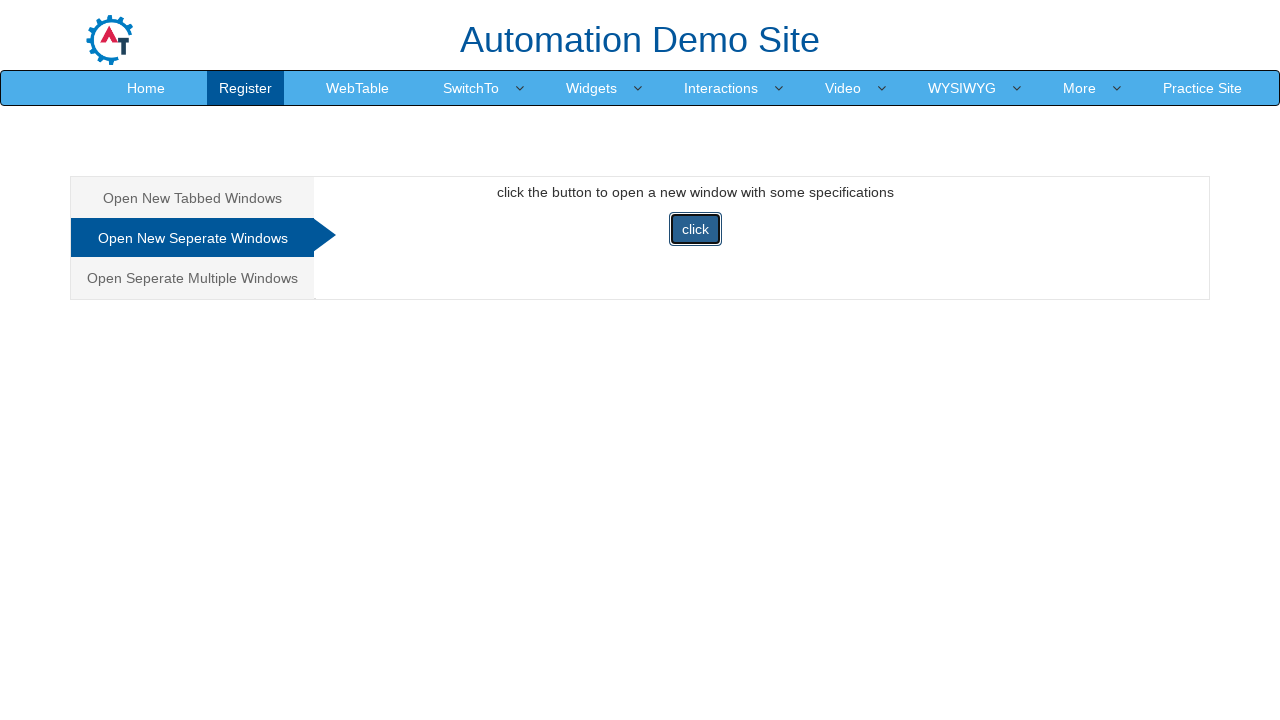

Clicked Open Seperate Multiple Windows option at (192, 278) on internal:role=link[name="Open Seperate Multiple Windows"i]
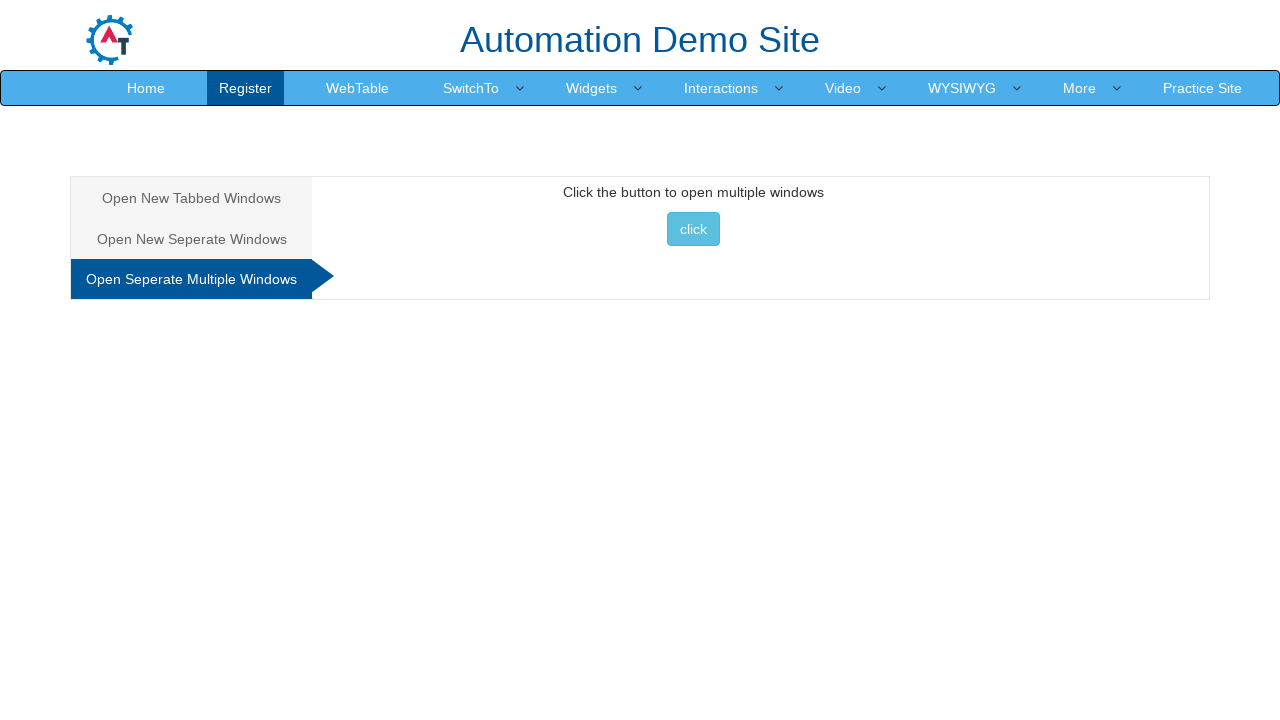

Clicked text 'Click the button to open multiple windows' at (693, 192) on internal:text="Click the button to open multiple windows"i
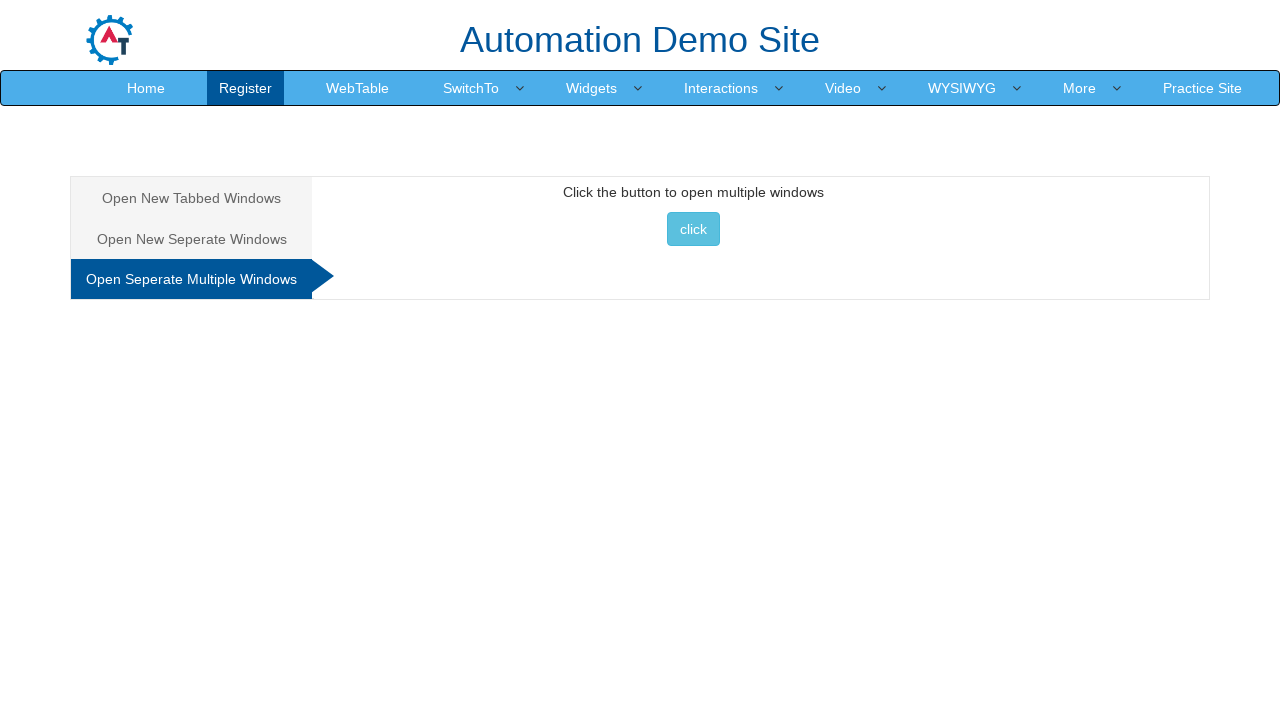

Clicked button to open multiple windows at (693, 229) on internal:role=button[name="click"i]
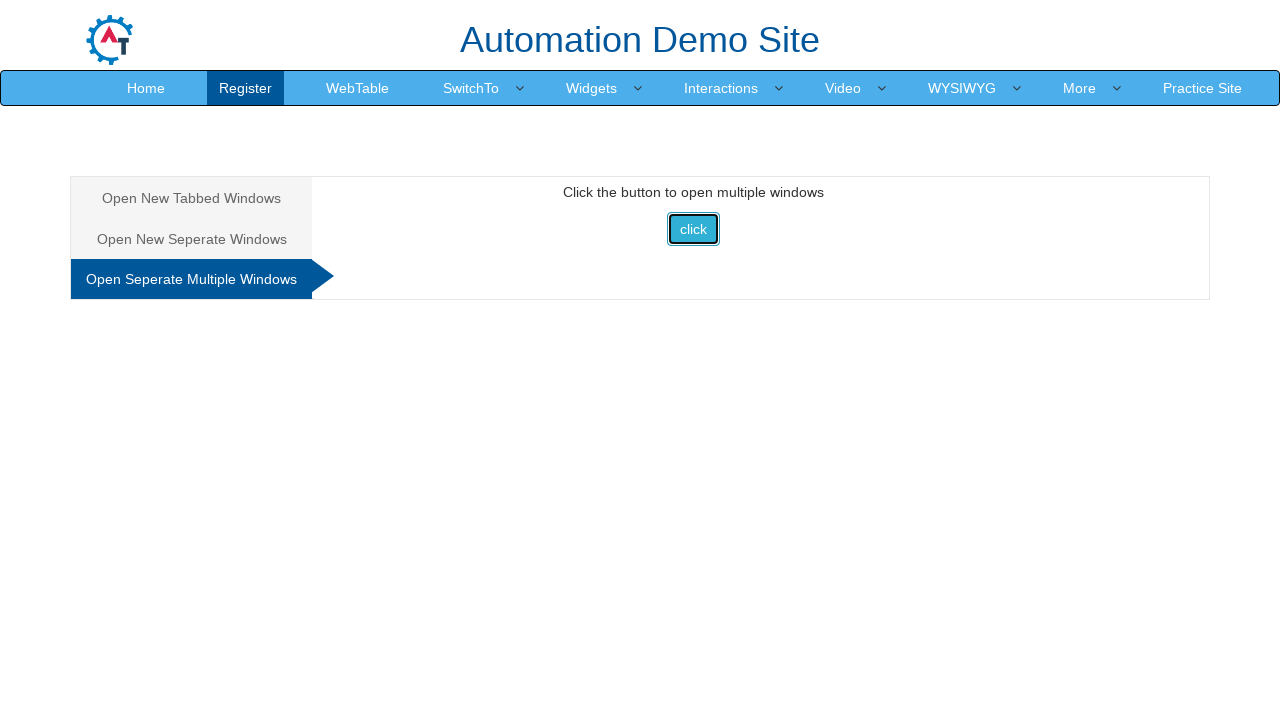

Clicked 'Selenium Level Sponsors' heading in multiple windows popup at (640, 361) on internal:role=heading[name="Selenium Level Sponsors"i]
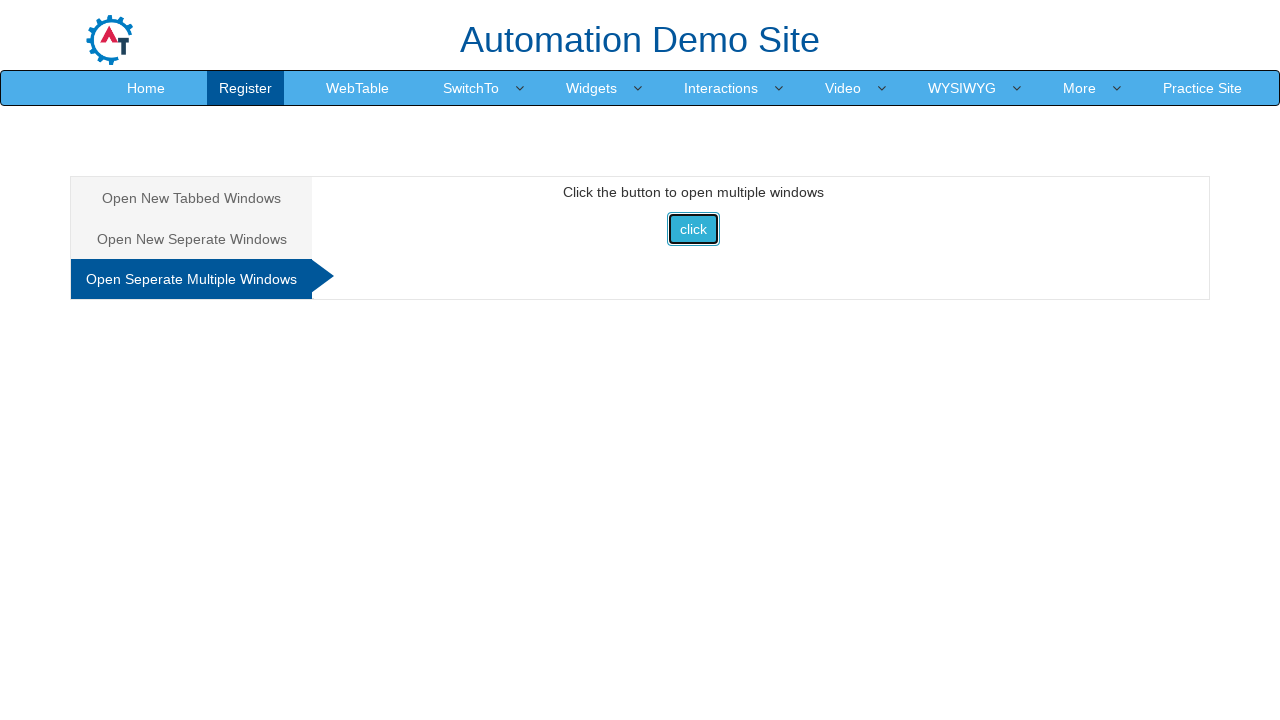

Clicked WebTable menu link at (358, 88) on internal:role=link[name="WebTable"i]
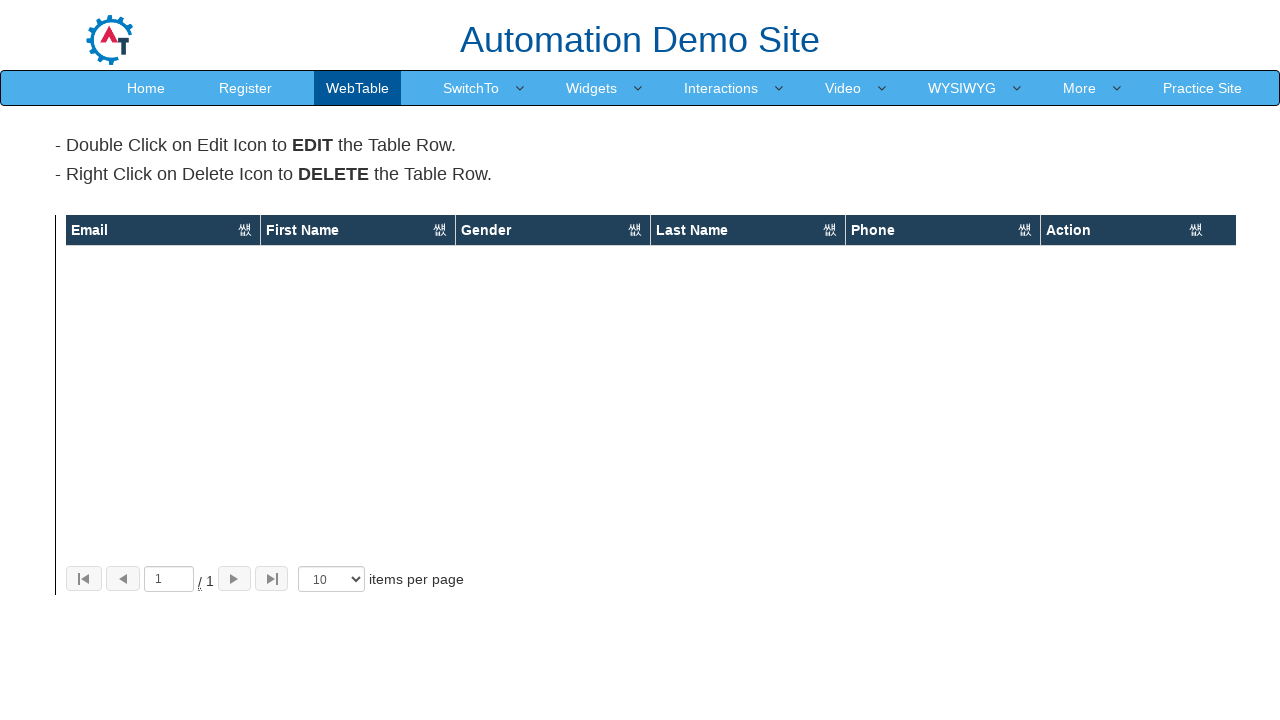

Selected 20 items per page in WebTable on internal:label="items per page"i
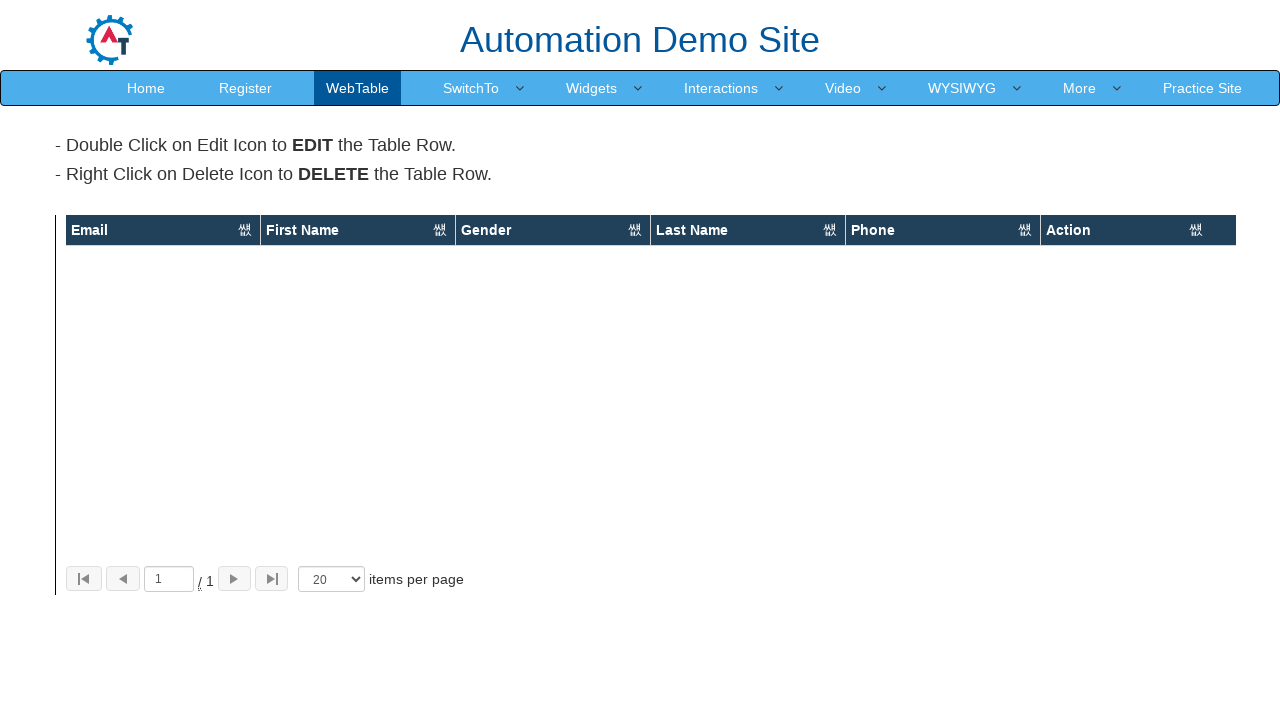

Clicked on second row group in WebTable at (651, 405) on internal:role=rowgroup >> nth=1
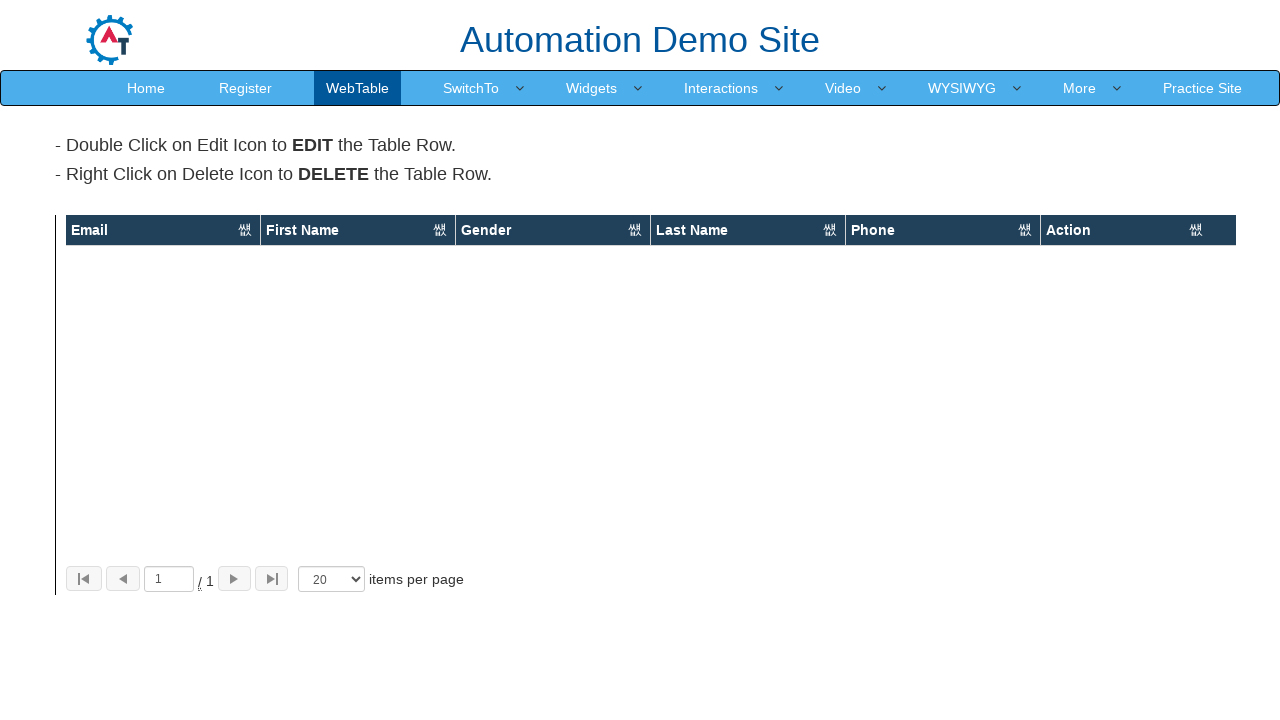

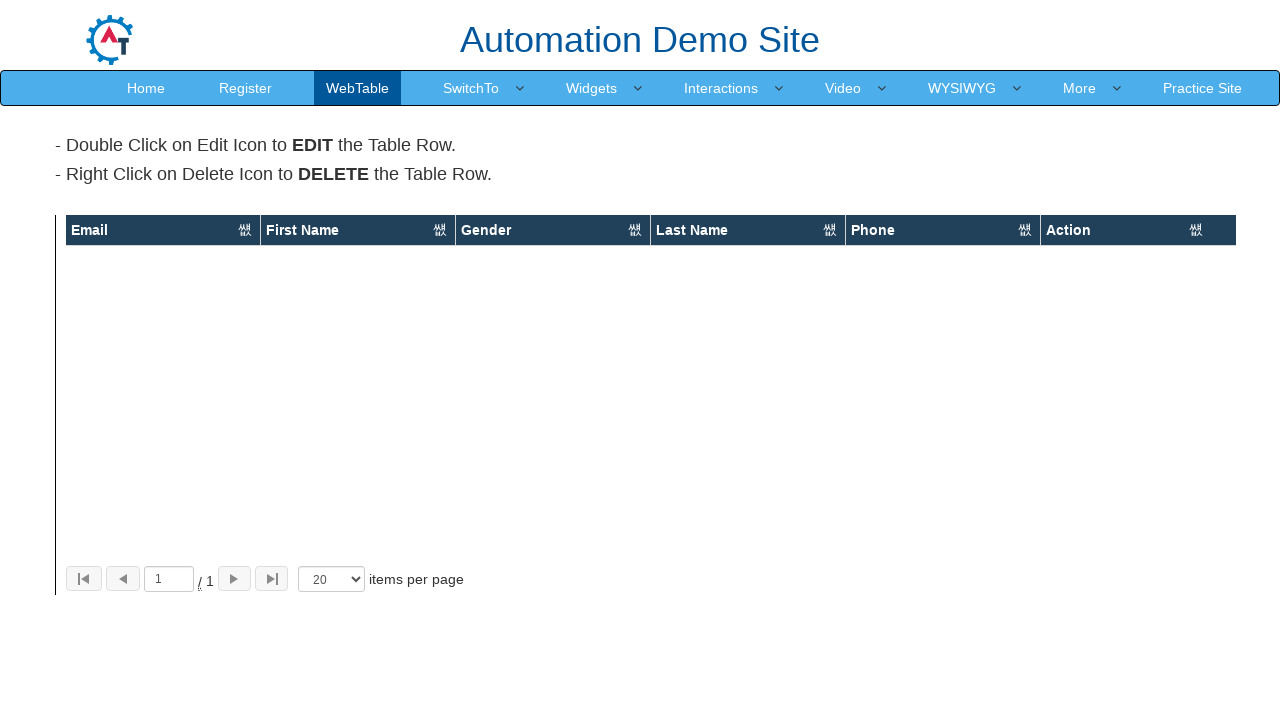